Tests double-click functionality by double-clicking a paragraph inside an iframe and verifying hidden text becomes visible

Starting URL: https://www.w3schools.com/jsref/tryit.asp?filename=tryjsref_ondblclick

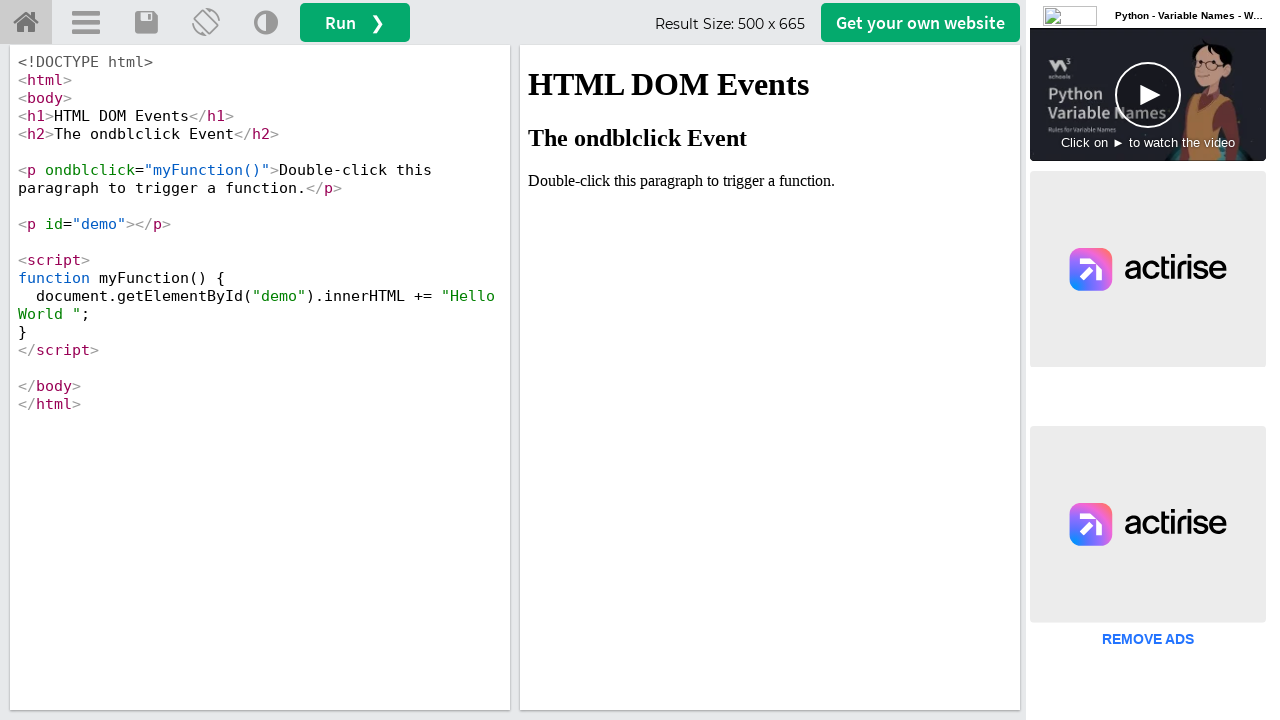

Waited 2 seconds for iframe to load
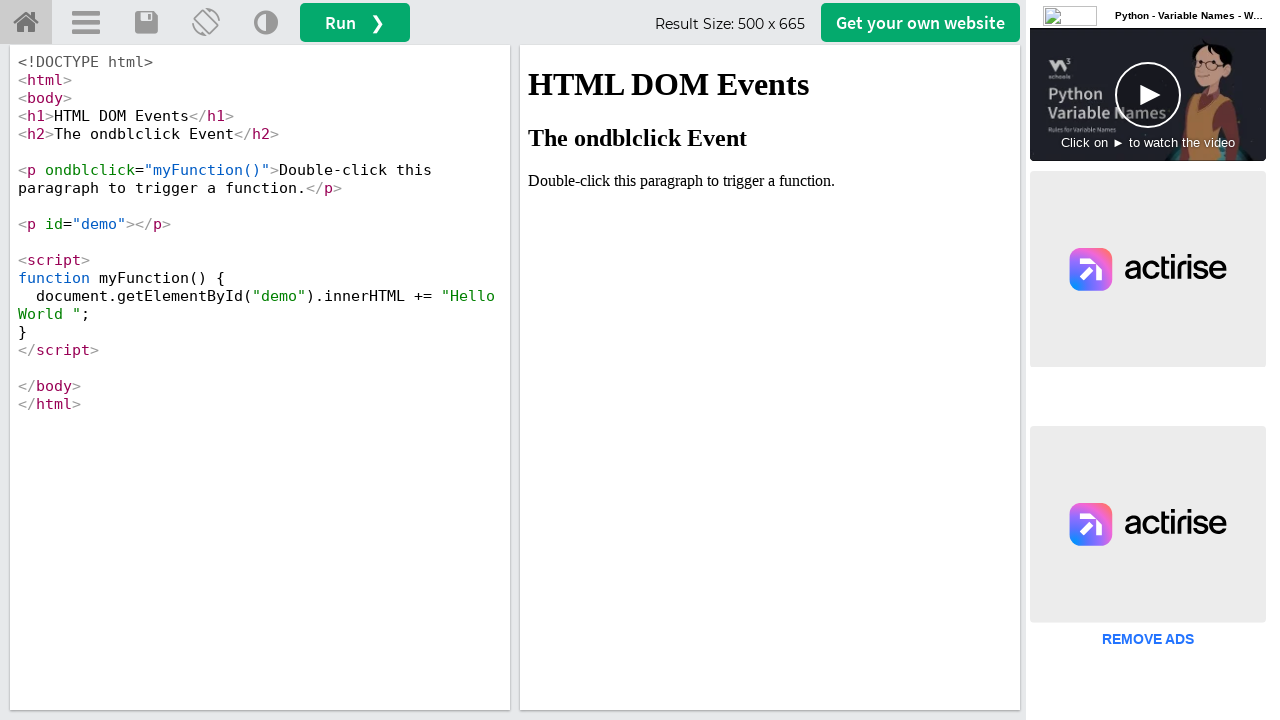

Located iframe with id 'iframeResult'
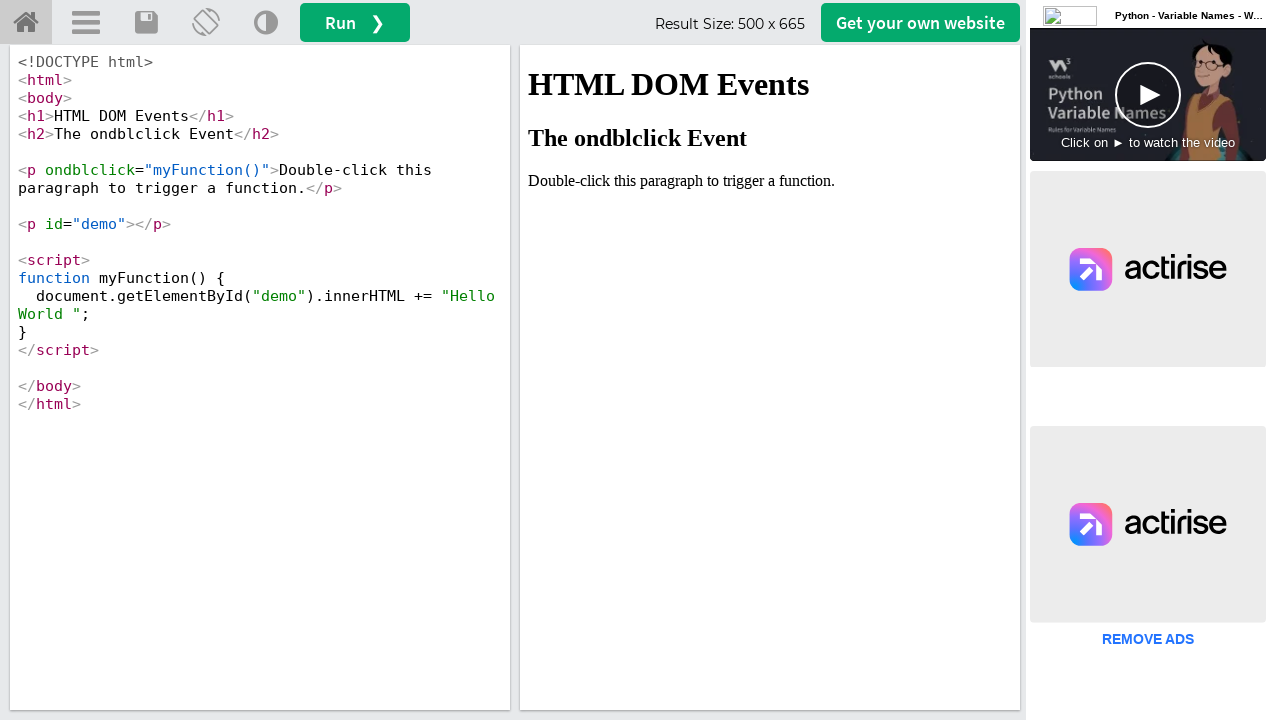

Located paragraph element with text 'Double-click this paragraph to trigger a function.'
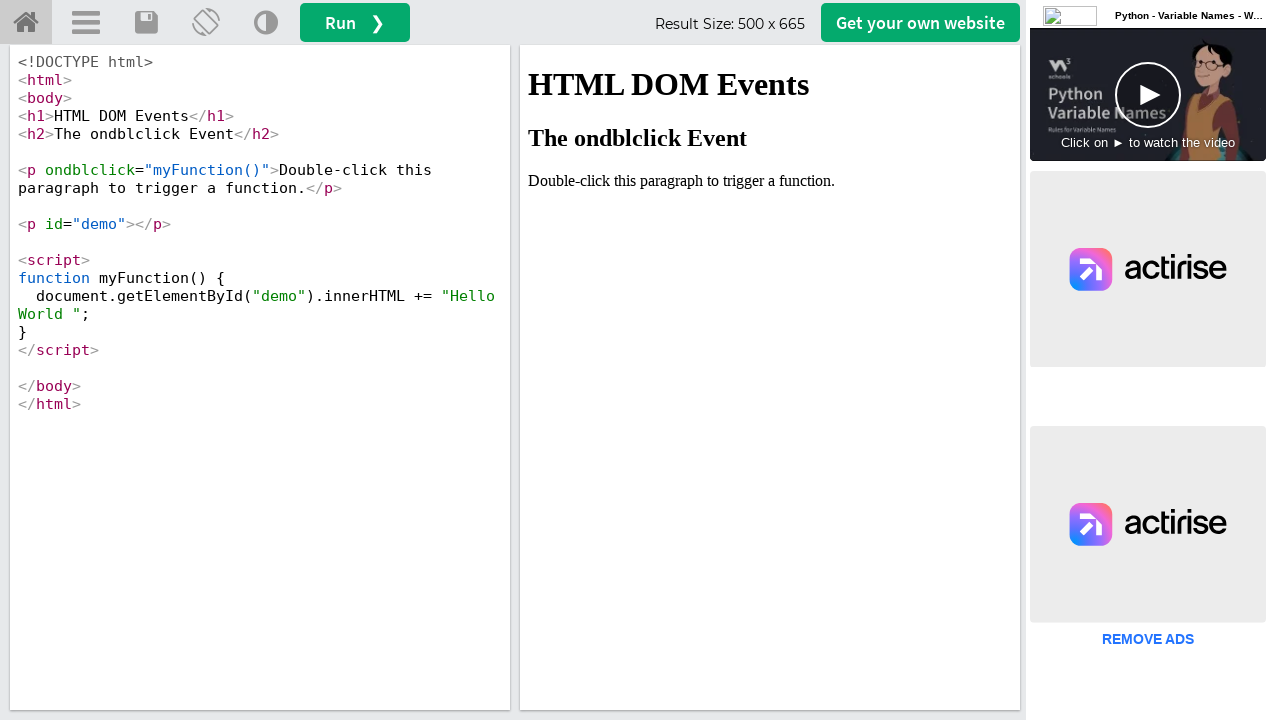

Double-clicked the paragraph to trigger the function at (770, 181) on iframe#iframeResult >> internal:control=enter-frame >> xpath=//p[.='Double-click
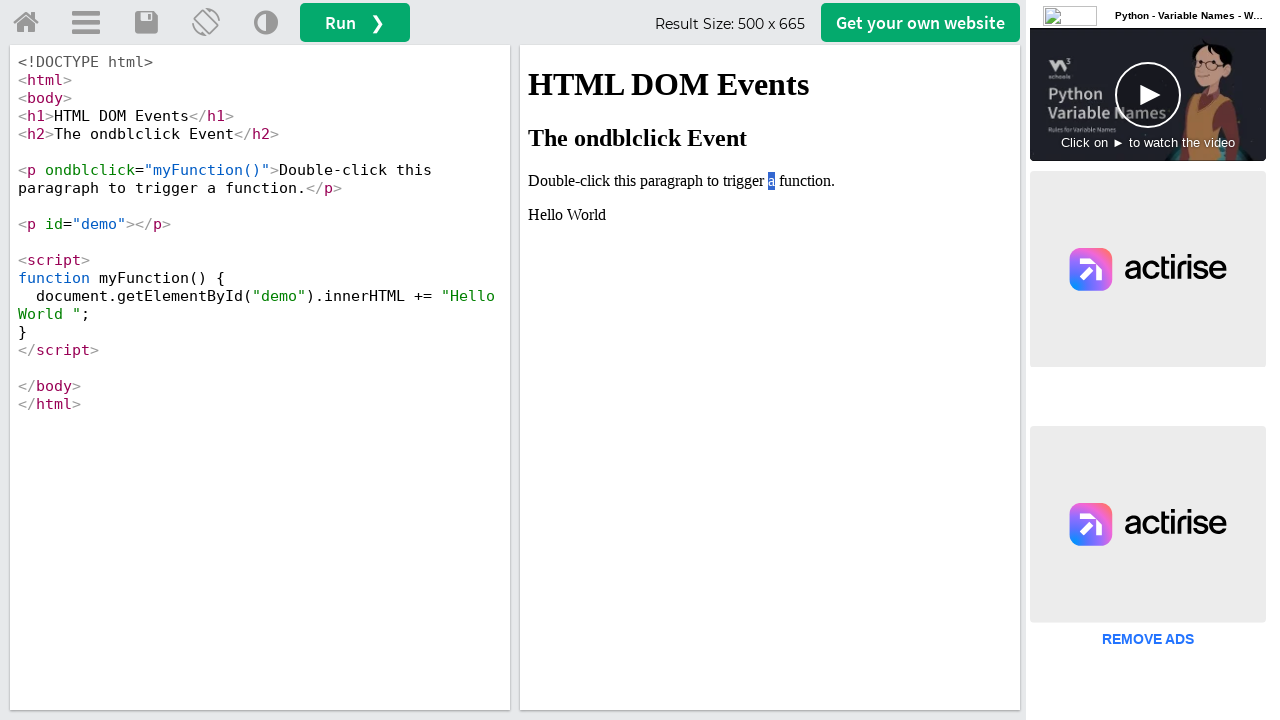

Waited 2 seconds for hidden text to appear
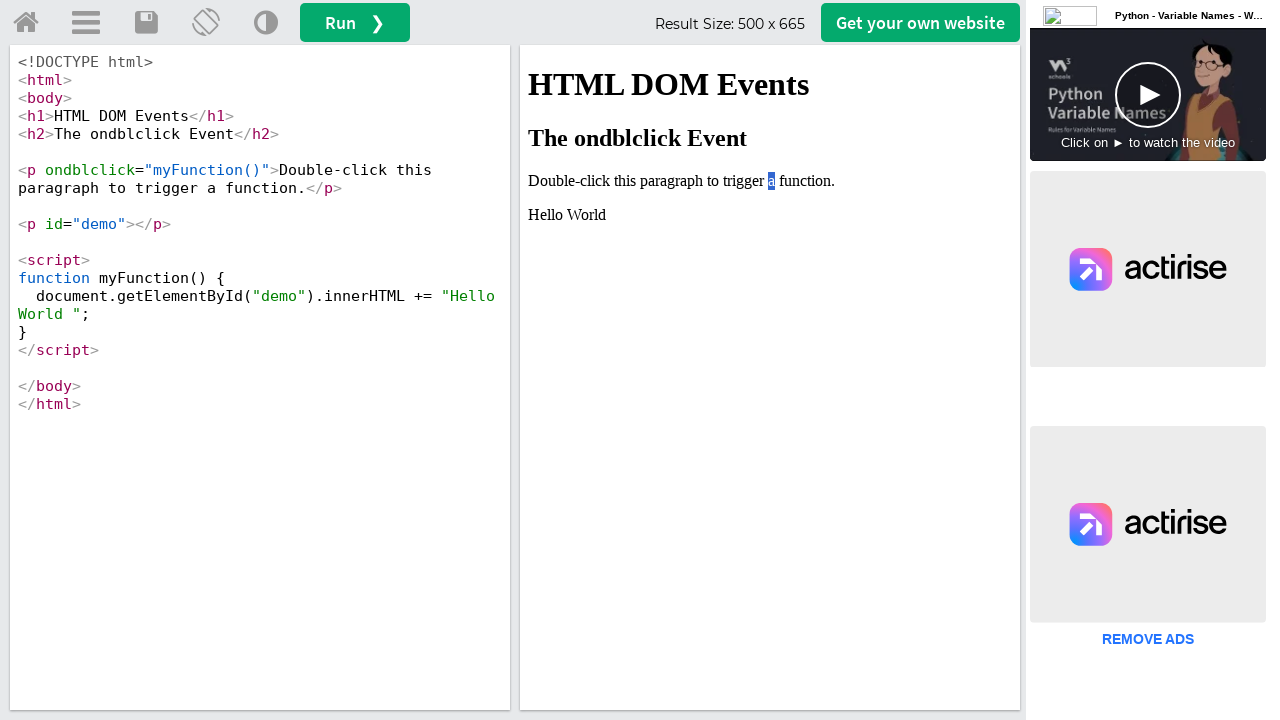

Located hidden paragraph element with id 'demo'
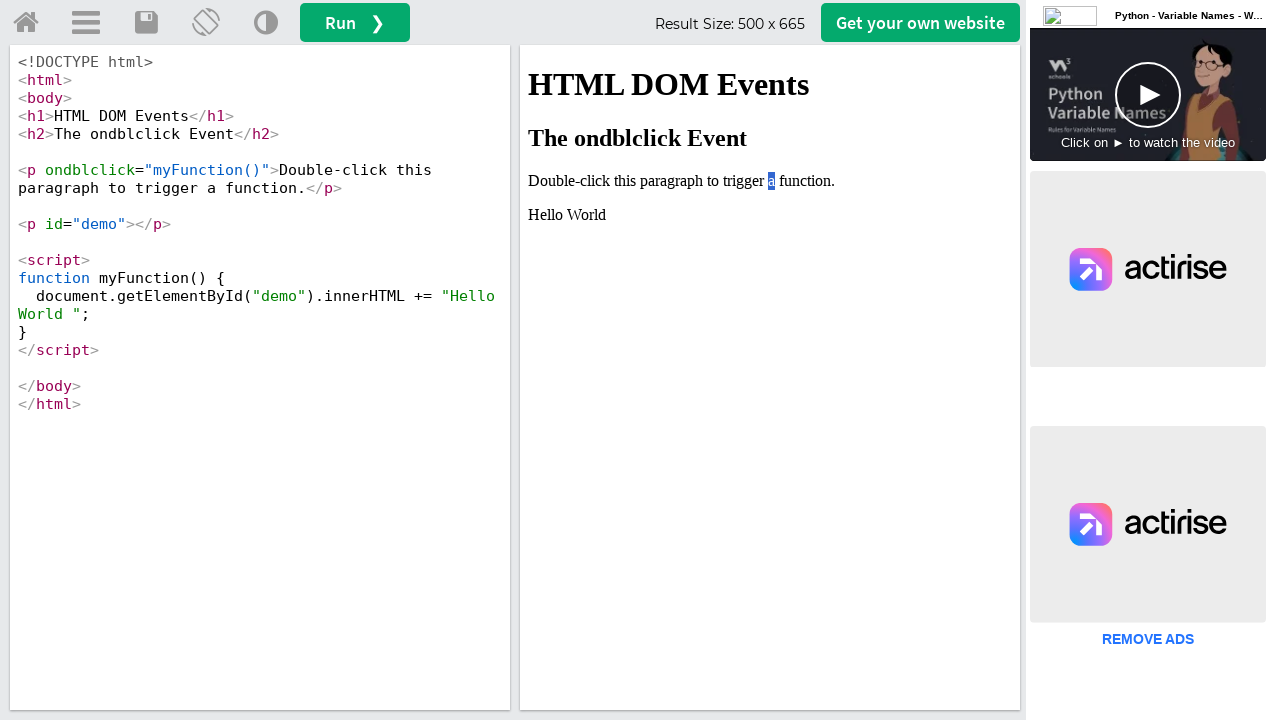

Verified hidden paragraph is now visible after double-click
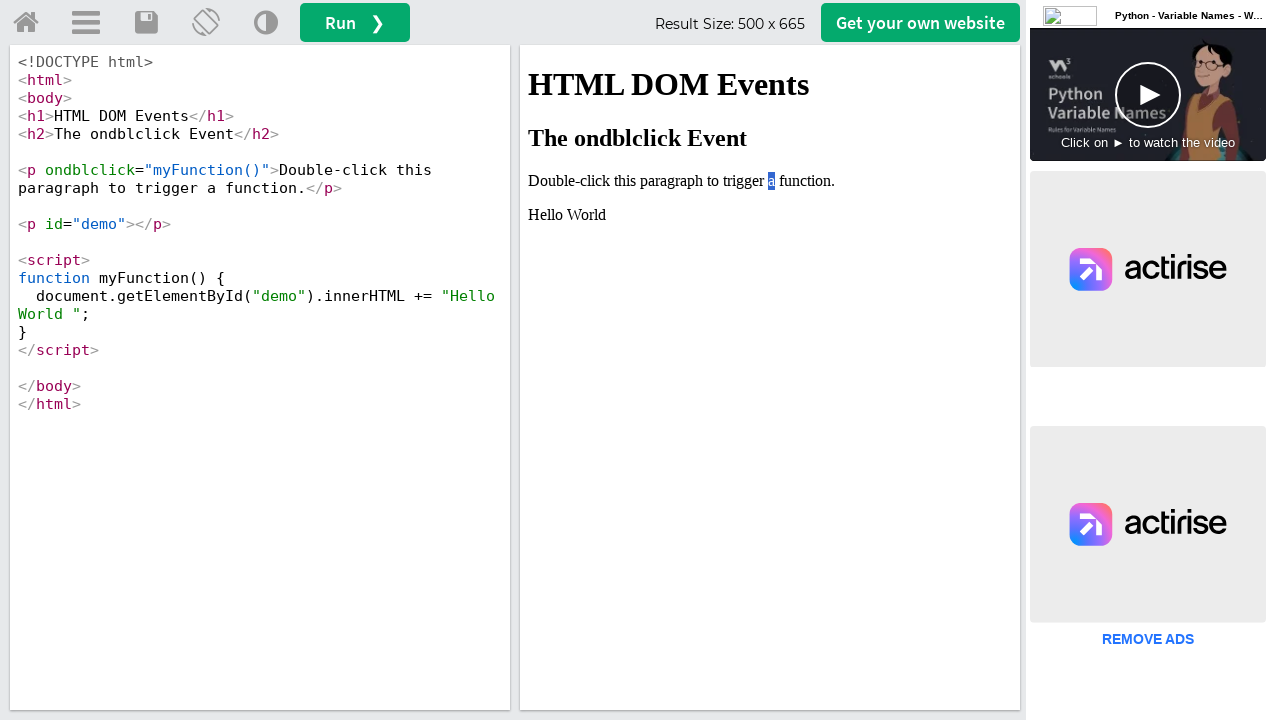

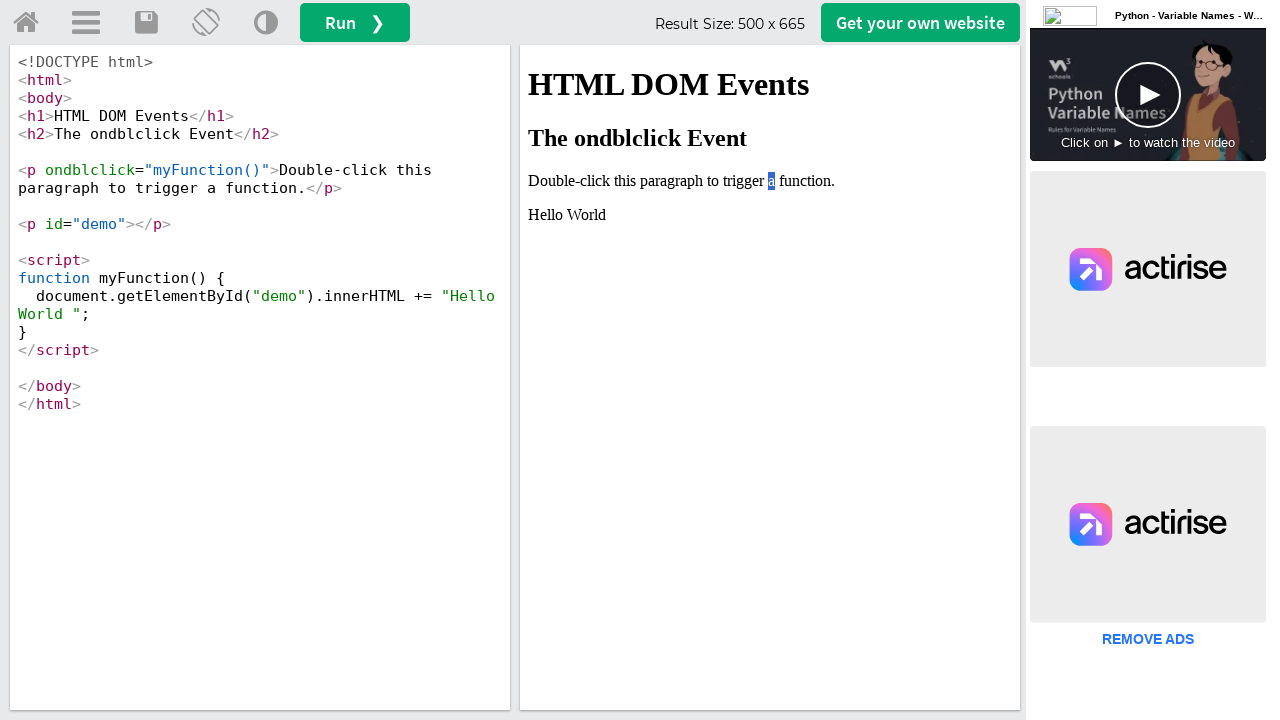